Tests page scrolling functionality by scrolling the main window and then scrolling within a fixed-header table element

Starting URL: https://rahulshettyacademy.com/AutomationPractice/

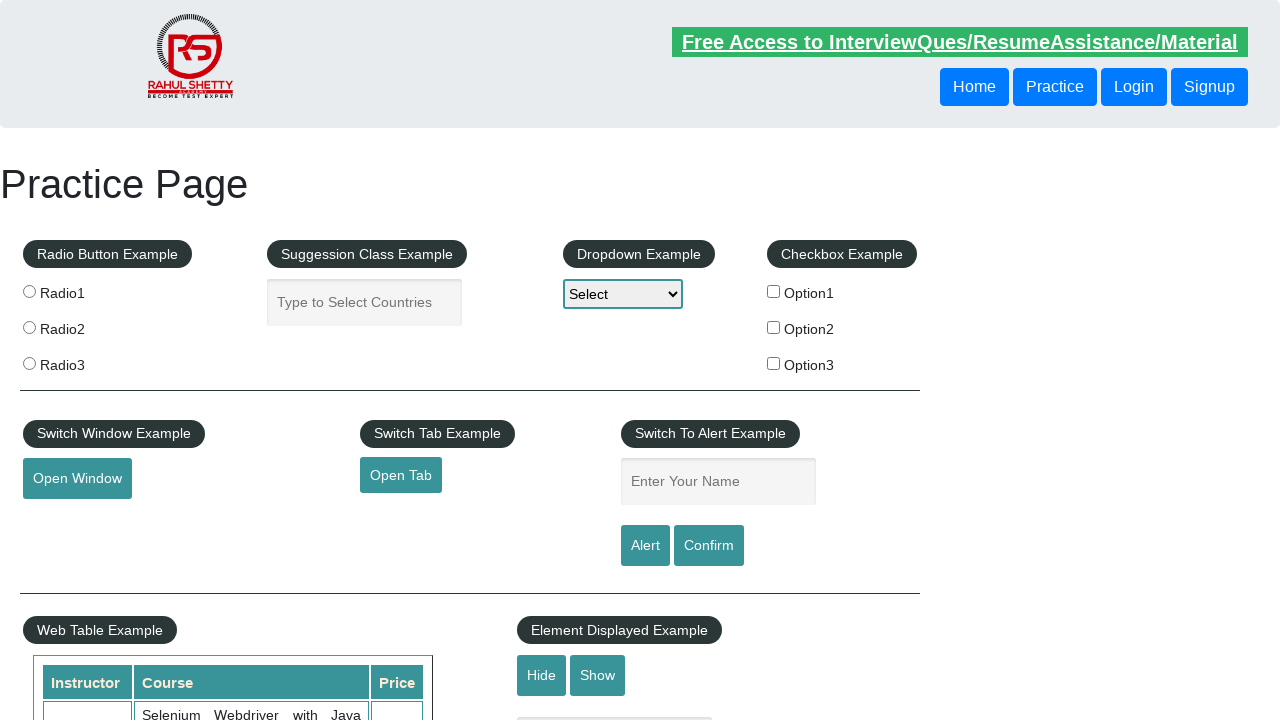

Scrolled main window down by 500 pixels
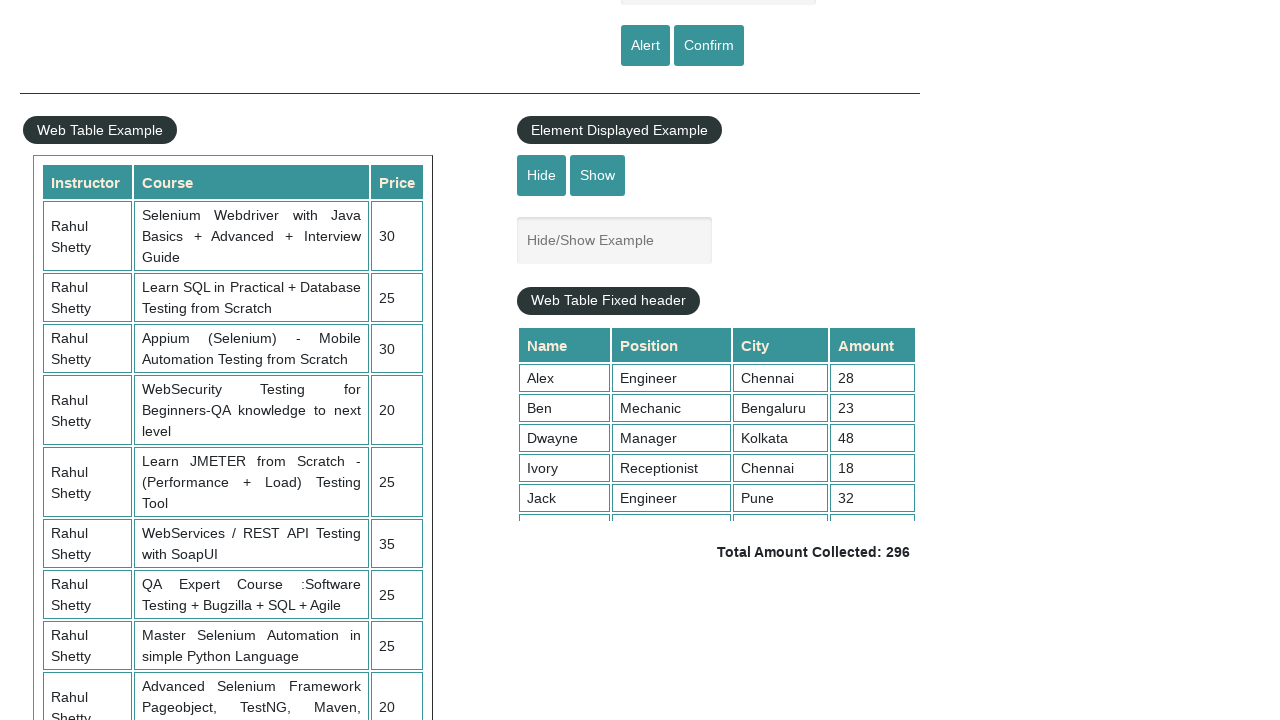

Waited 1 second to observe scroll effect
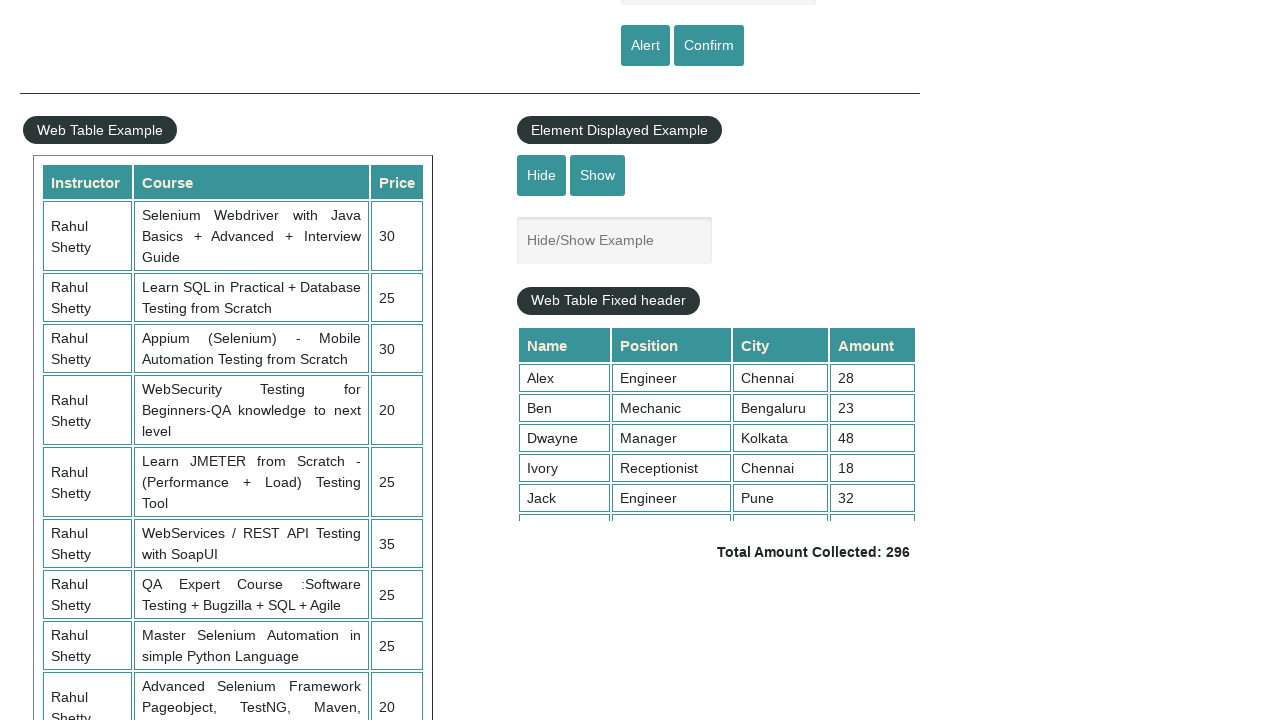

Scrolled fixed-header table element down to position 5000
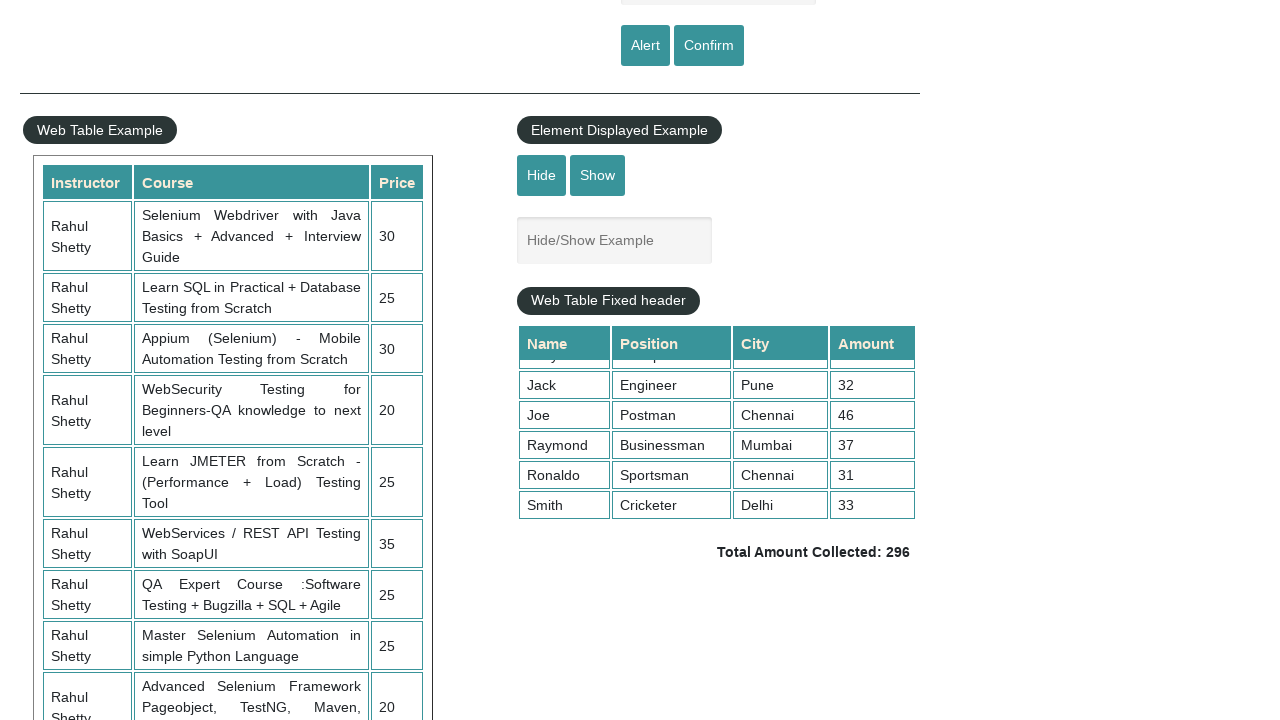

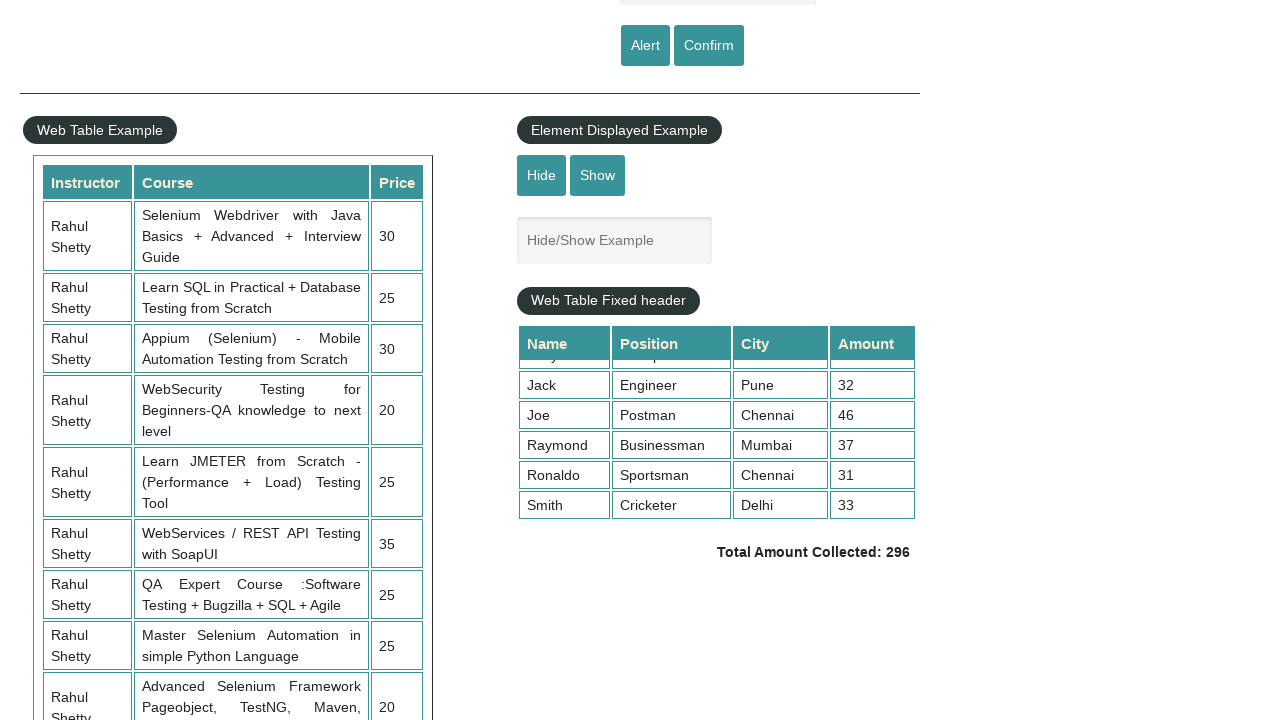